Verifies that the company branding logo is displayed on the OrangeHRM login page

Starting URL: https://opensource-demo.orangehrmlive.com/web/index.php/auth/login

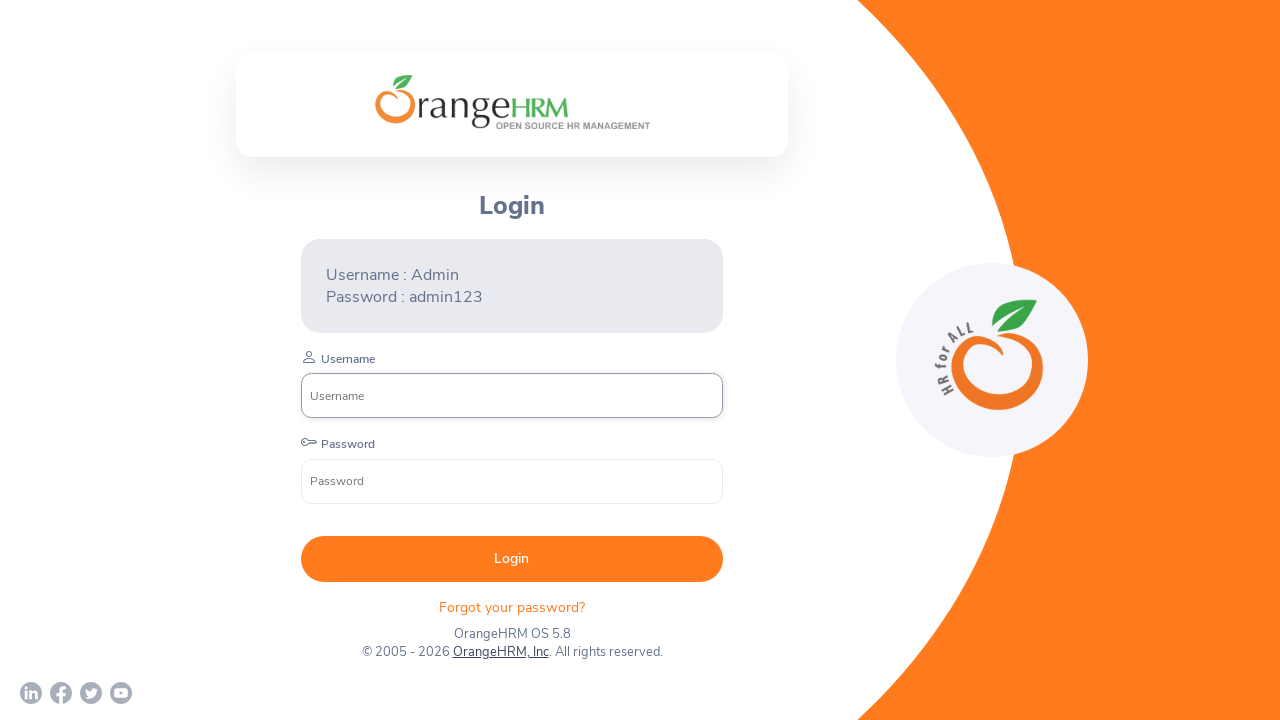

Waited for company branding logo to be visible on OrangeHRM login page
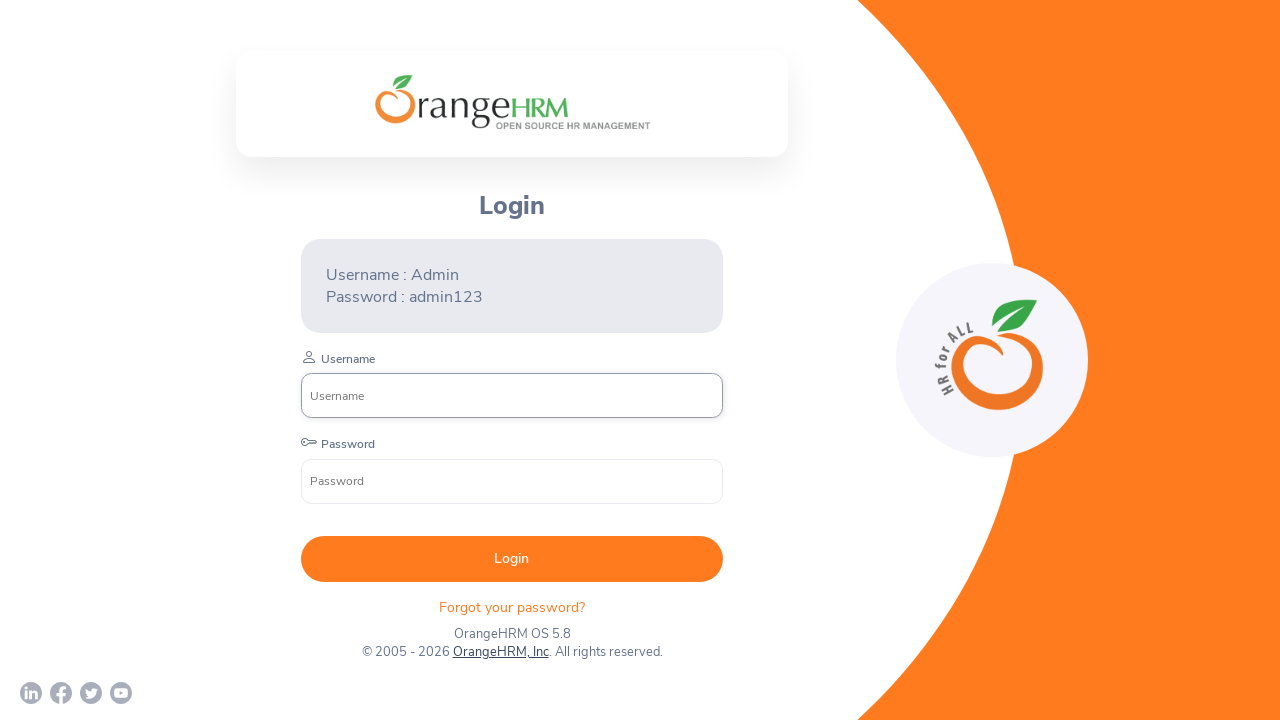

Verified that company branding logo is visible on the page
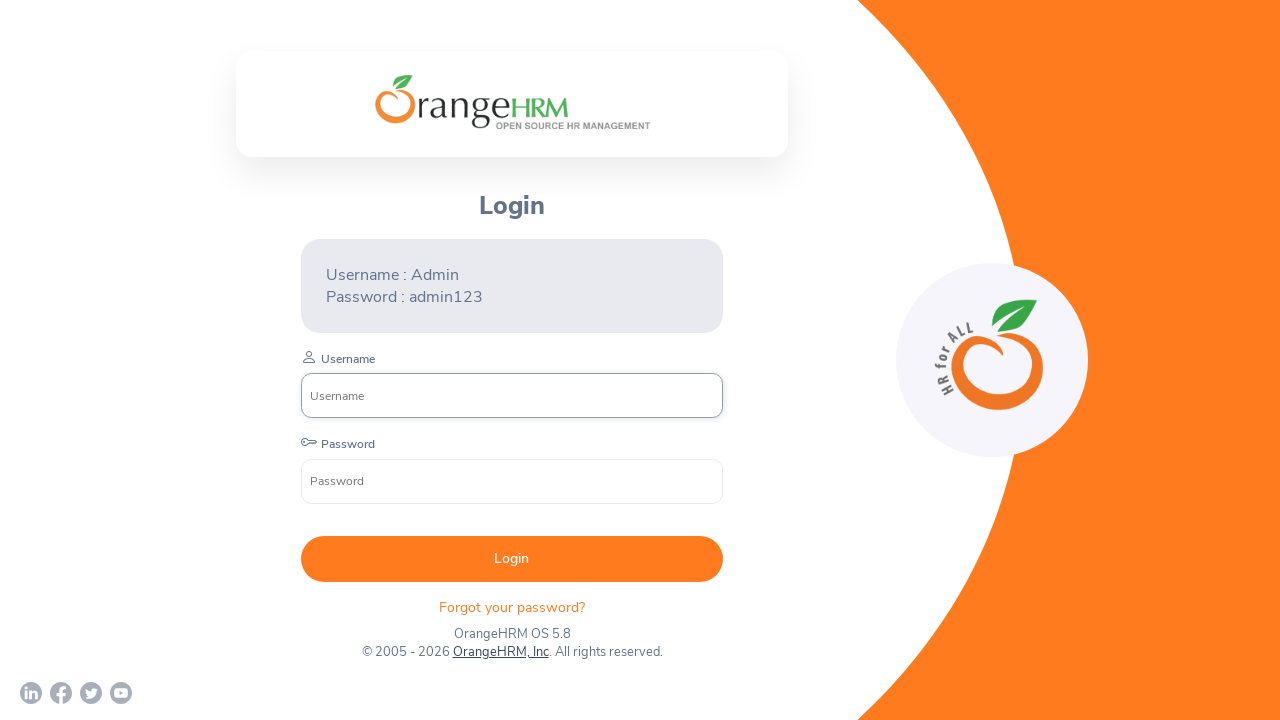

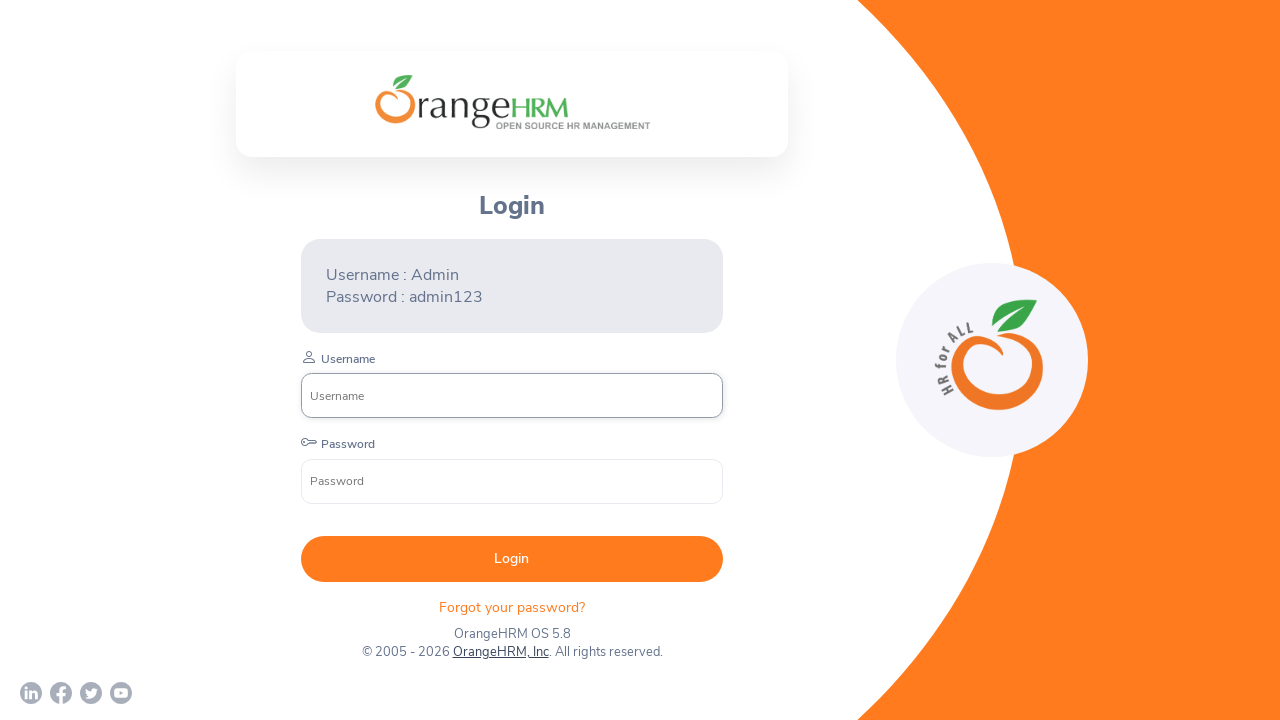